Tests JavaScript alert handling by clicking the first button, accepting the alert, and verifying the success message

Starting URL: https://the-internet.herokuapp.com/javascript_alerts

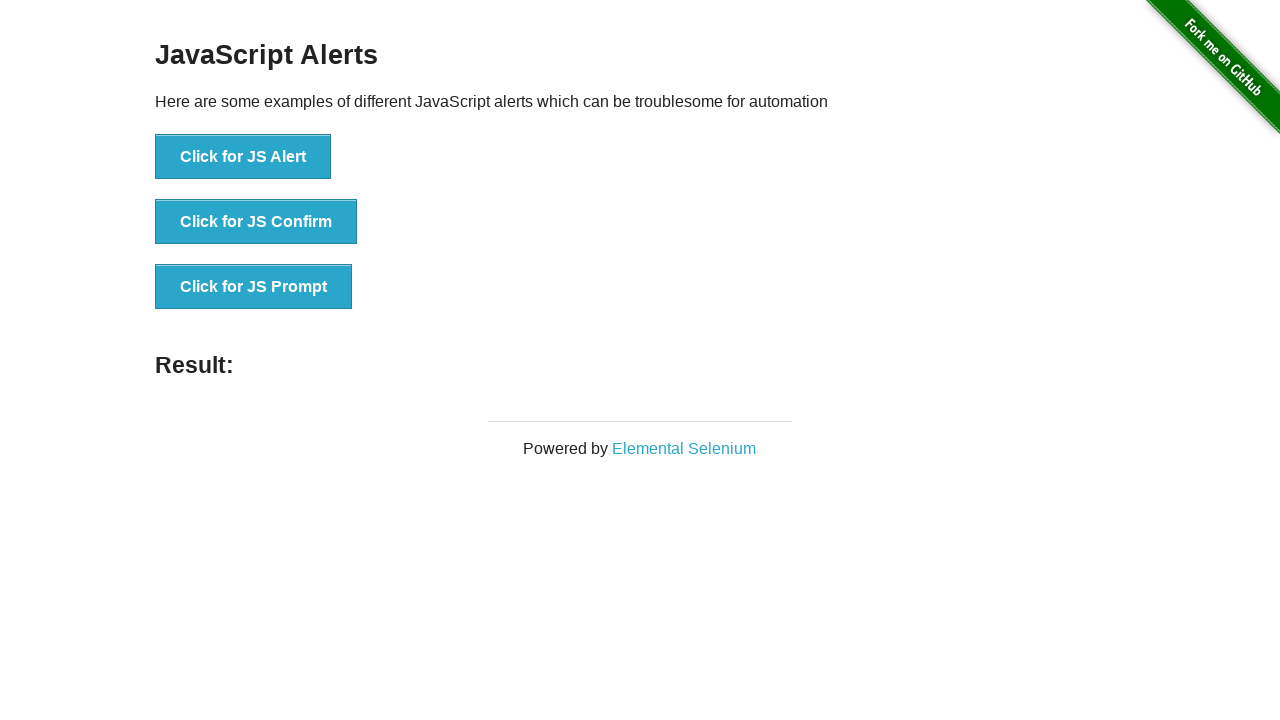

Clicked the JS Alert button at (243, 157) on button[onclick='jsAlert()']
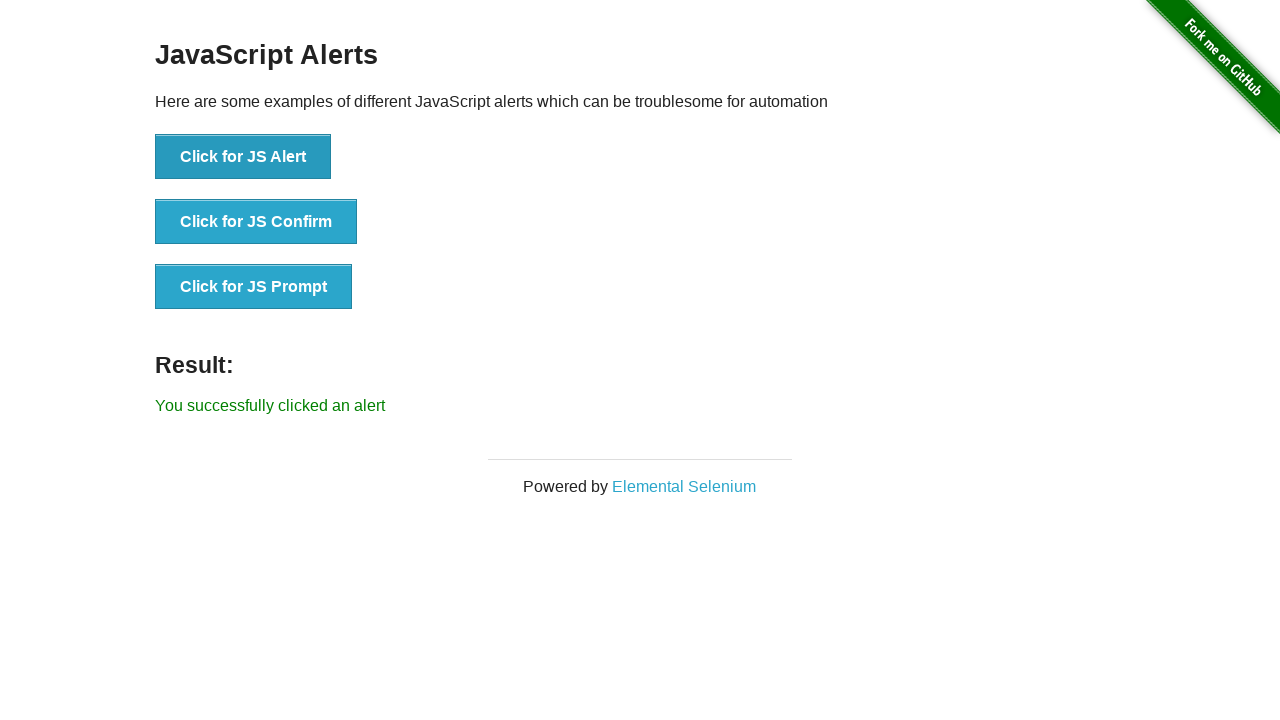

Set up dialog handler to accept alerts
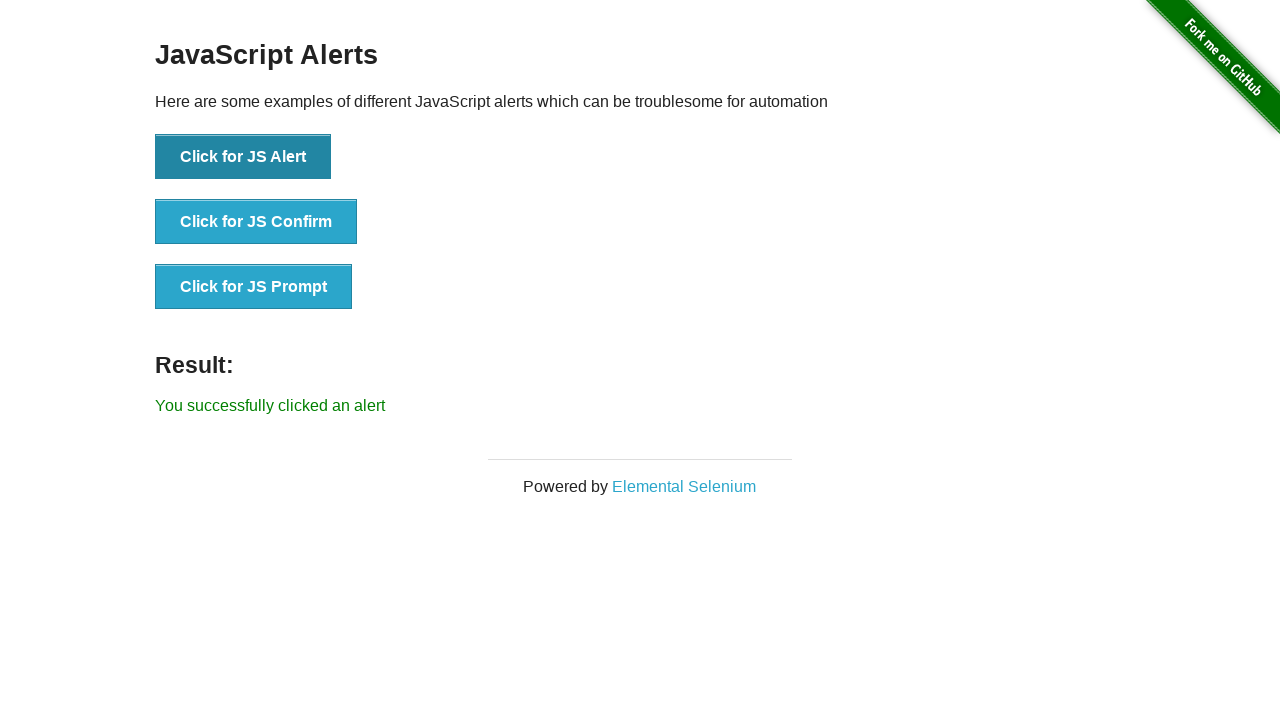

Clicked the JS Alert button and accepted the alert at (243, 157) on button[onclick='jsAlert()']
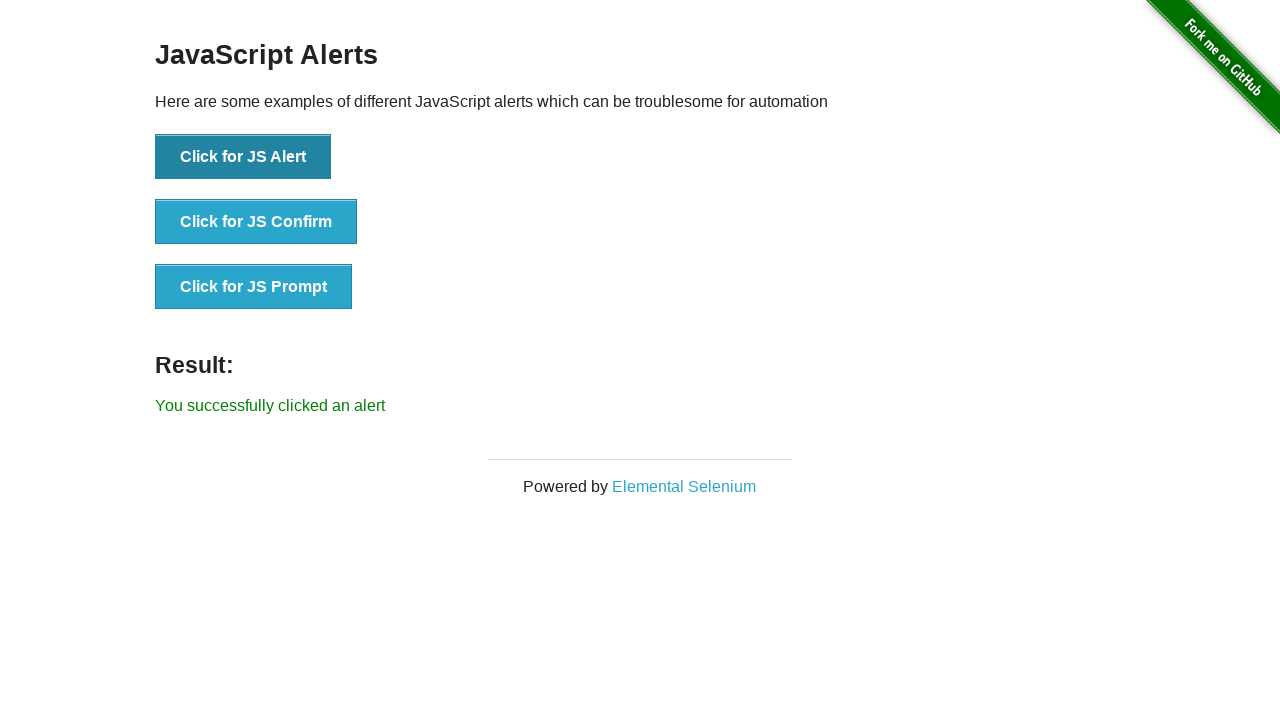

Waited for result message to appear
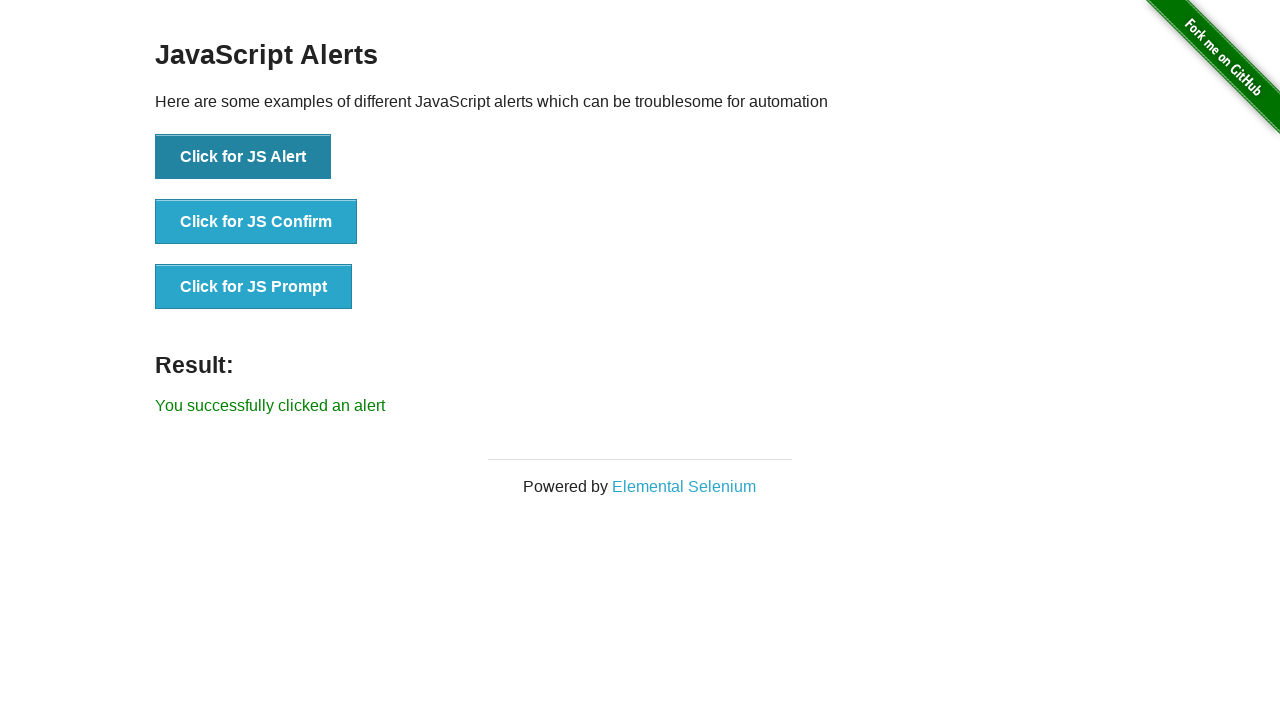

Retrieved result message text
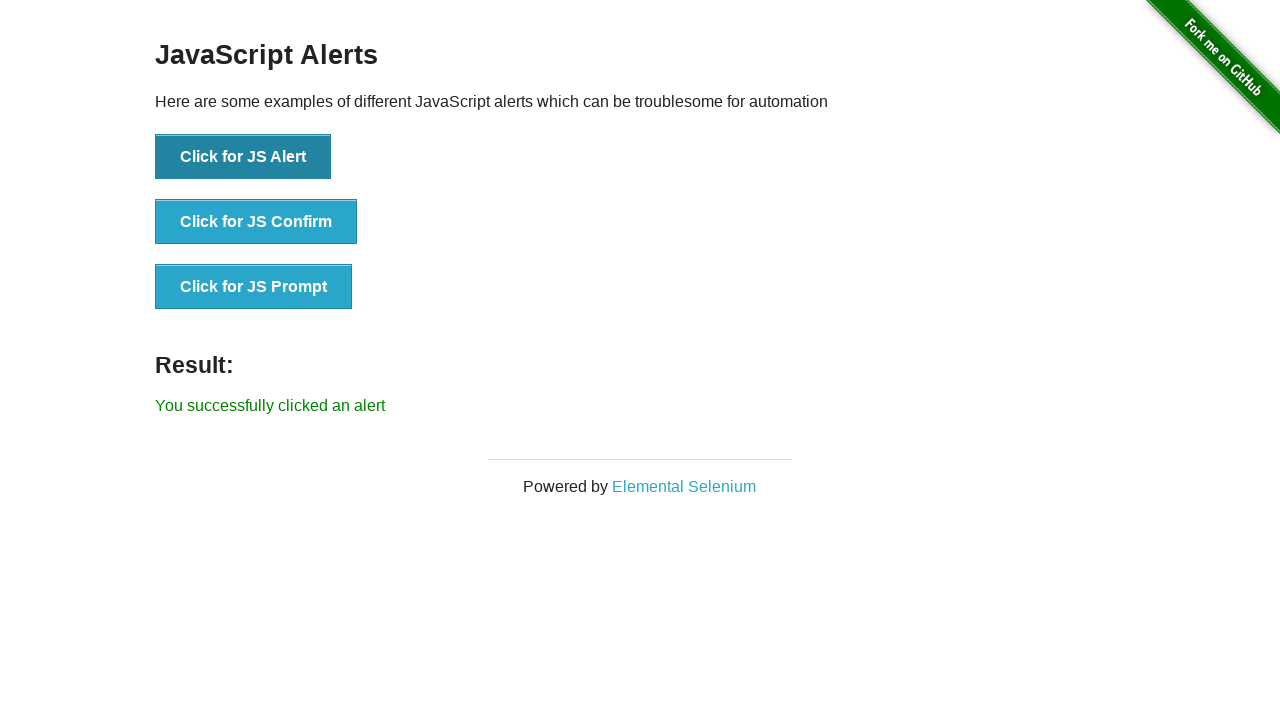

Verified success message matches expected text
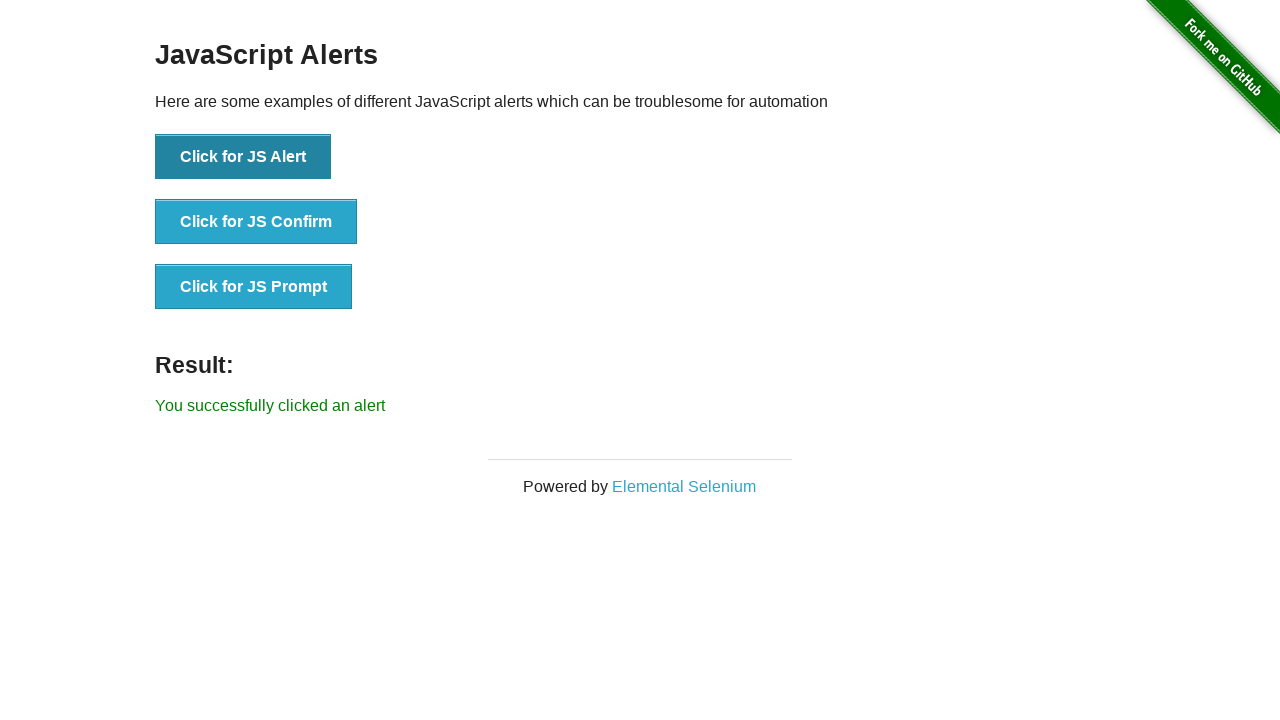

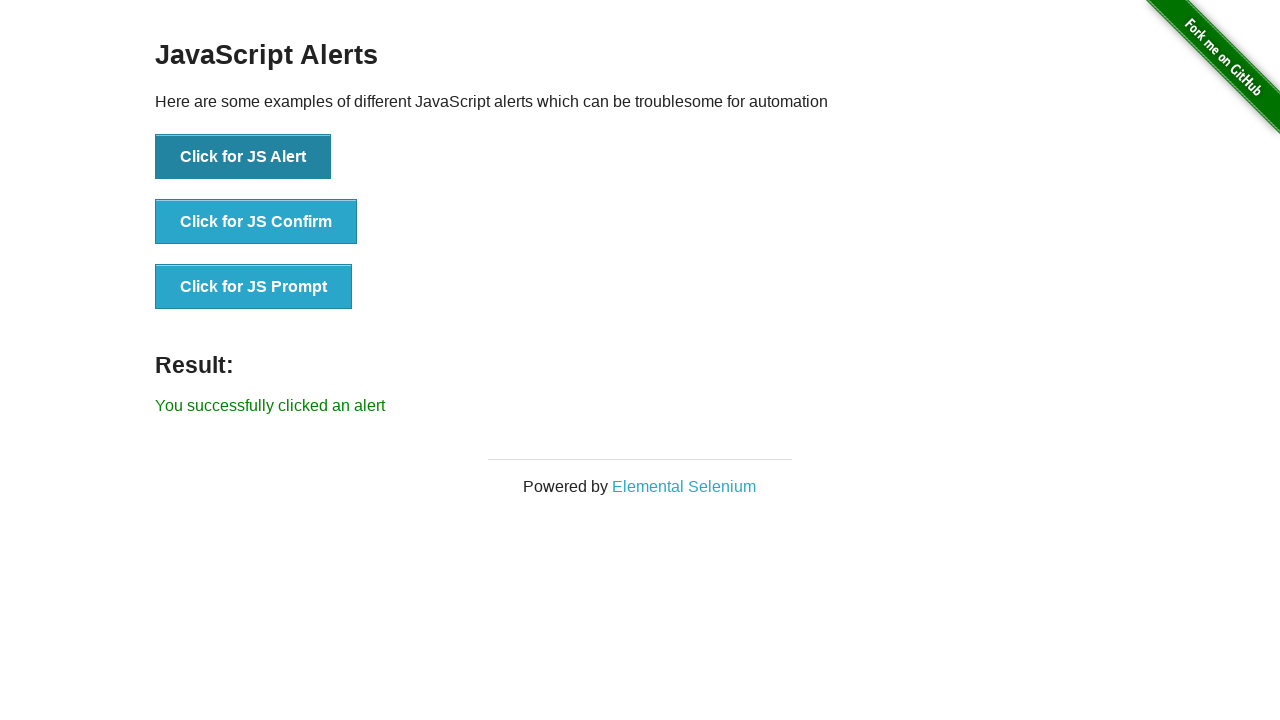